Navigates to the omayo blogspot page and verifies the page title matches the expected value

Starting URL: https://omayo.blogspot.com/

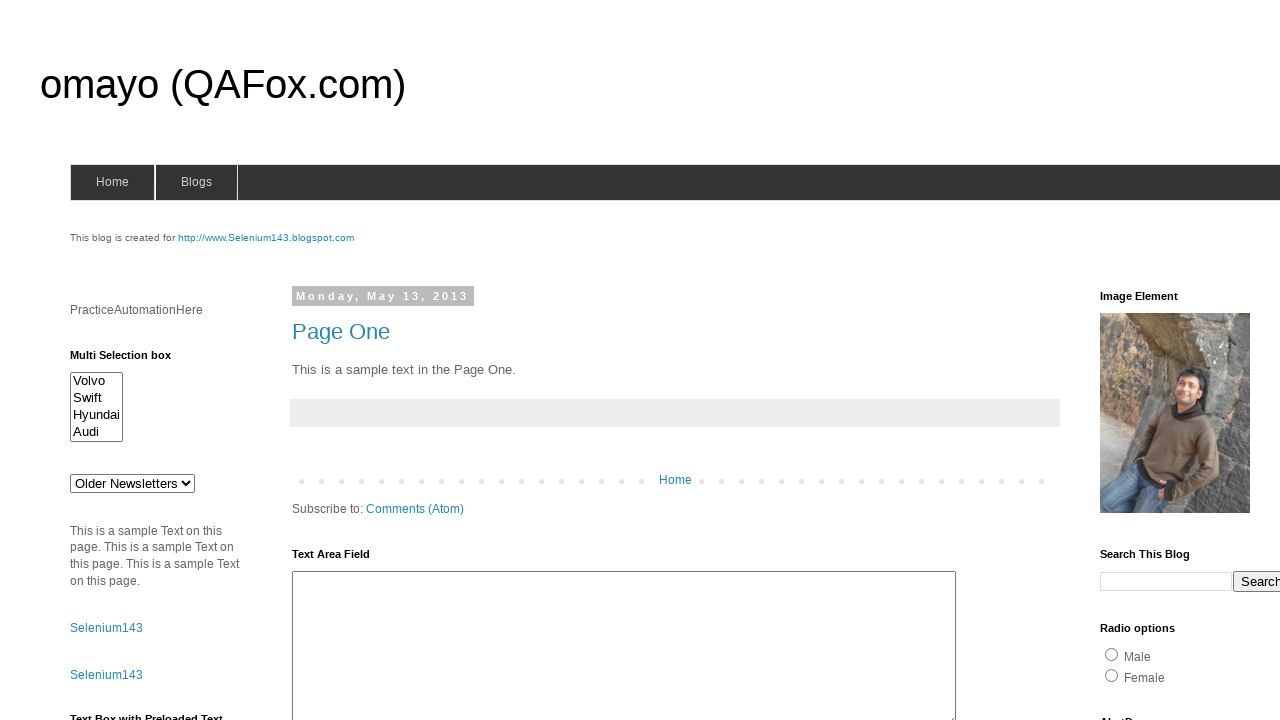

Navigated to https://omayo.blogspot.com/
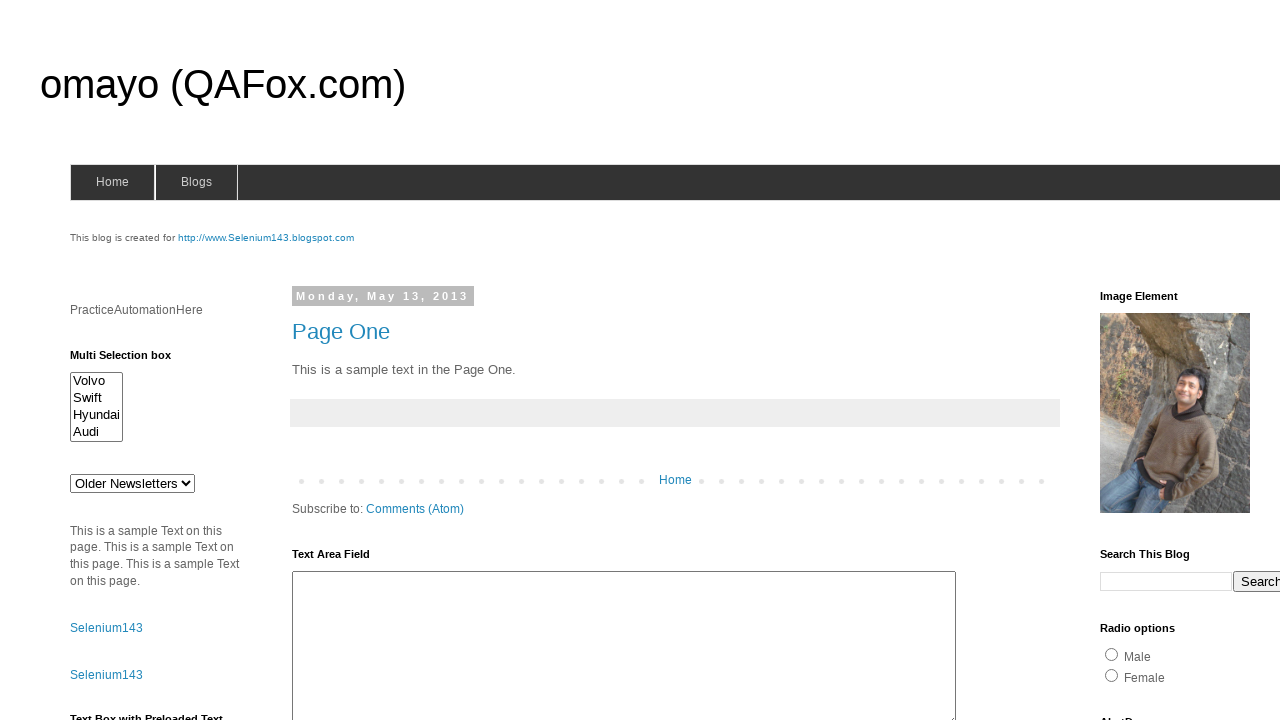

Verified page title matches 'omayo (QAFox.com)'
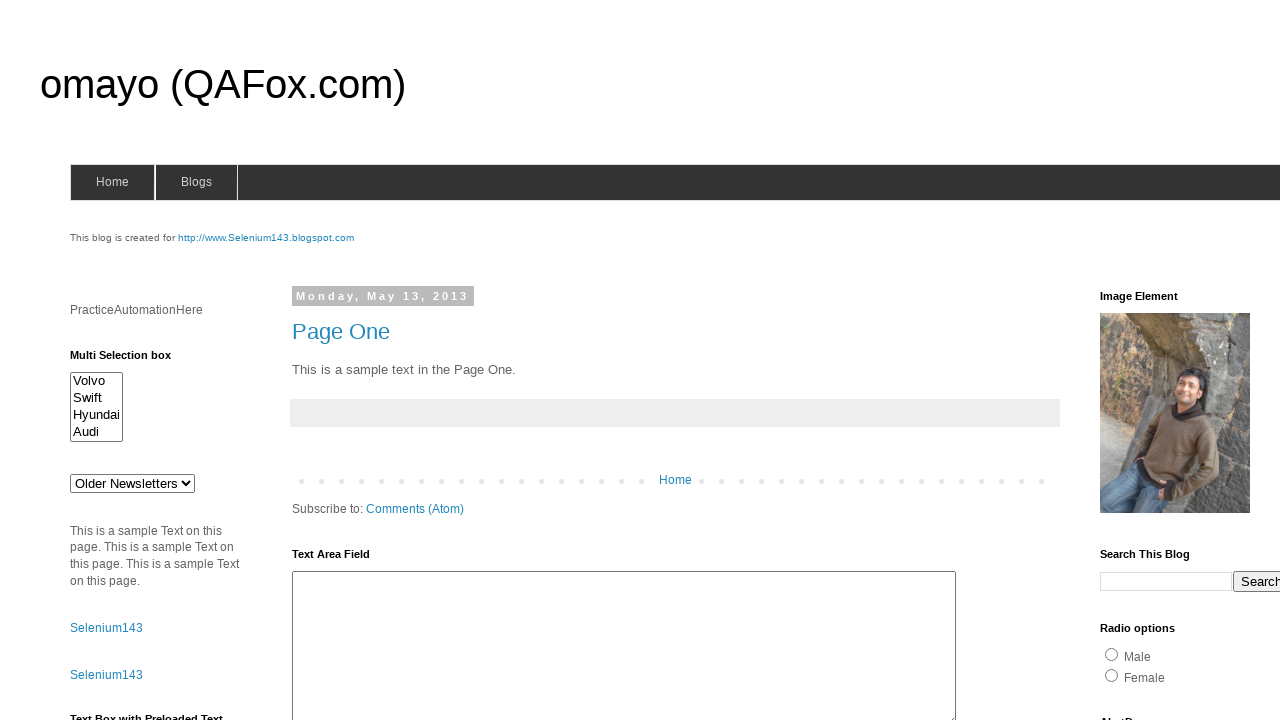

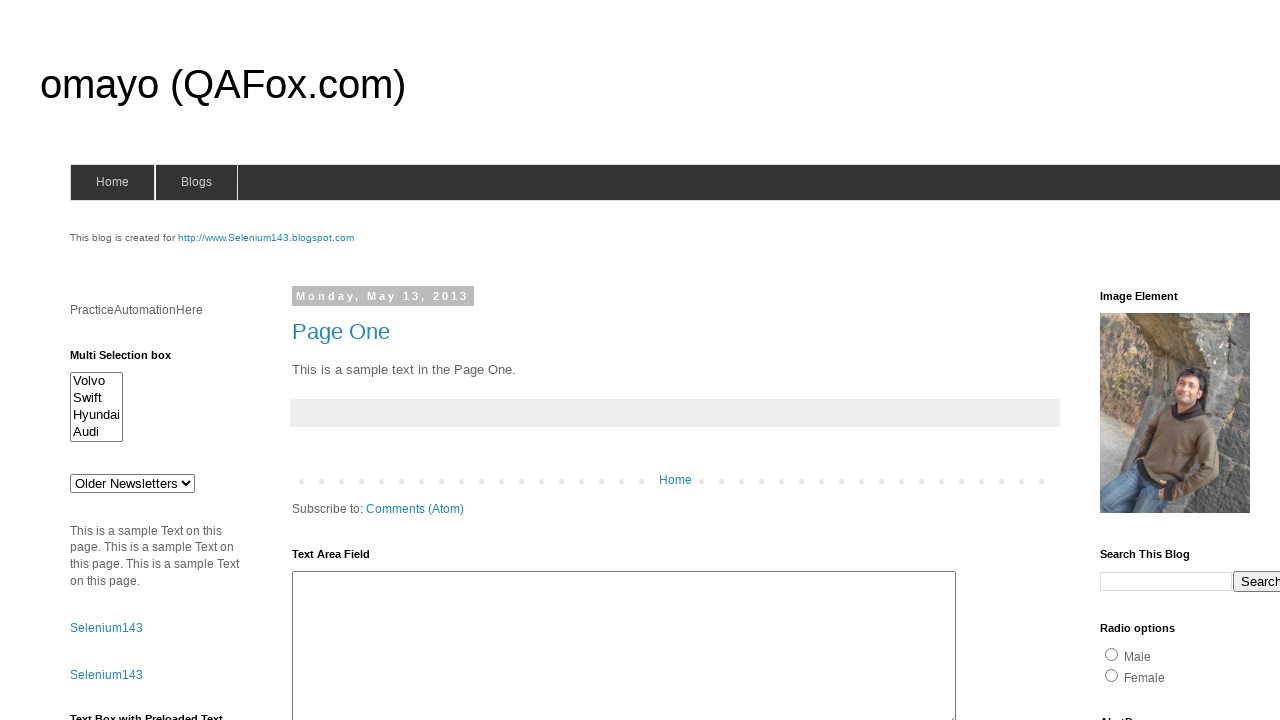